Tests the forgot password navigation by clicking the forgot password link and verifying the reset password page loads

Starting URL: https://opensource-demo.orangehrmlive.com/

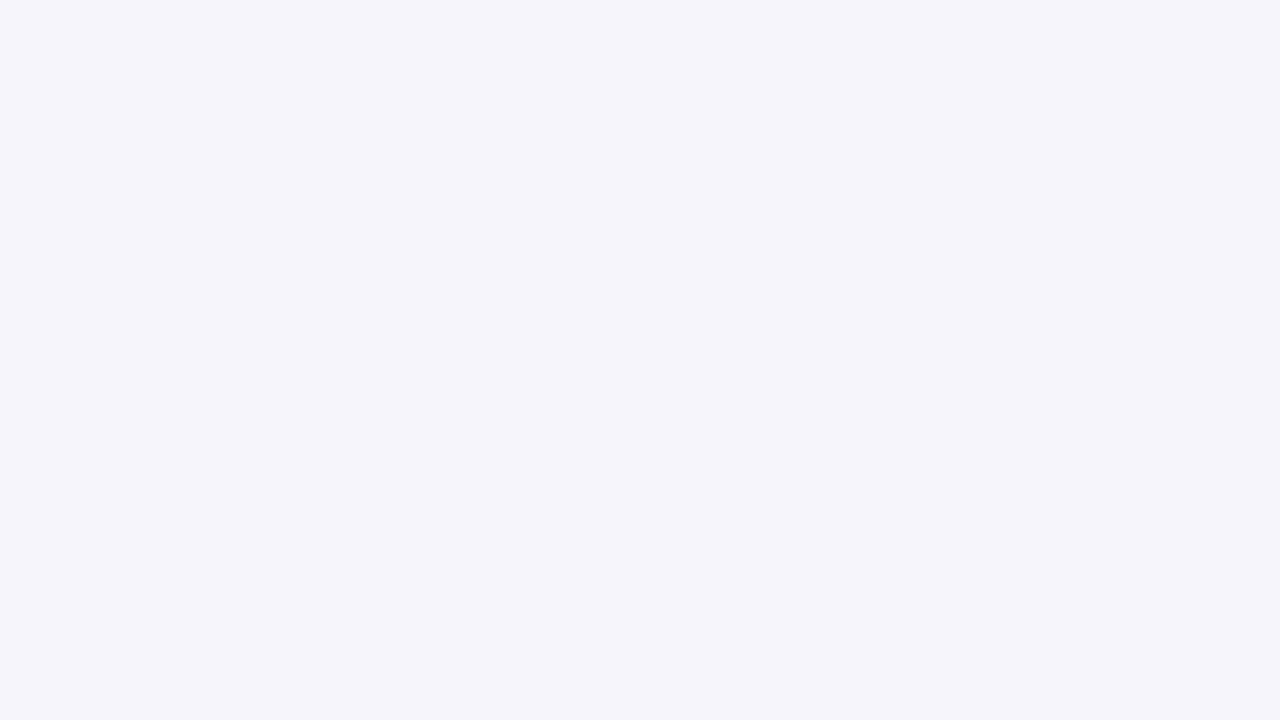

Navigated to OrangeHRM login page
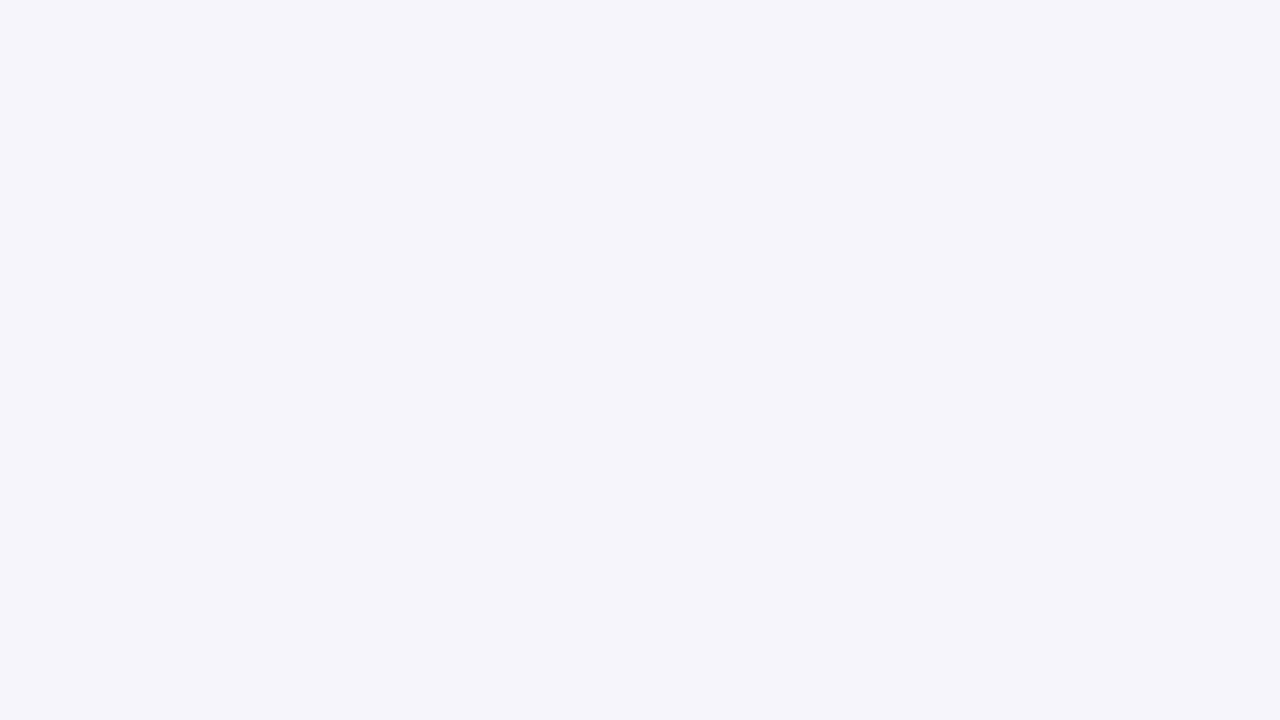

Clicked 'Forgot your password?' link at (512, 607) on xpath=//p[text()='Forgot your password? ']
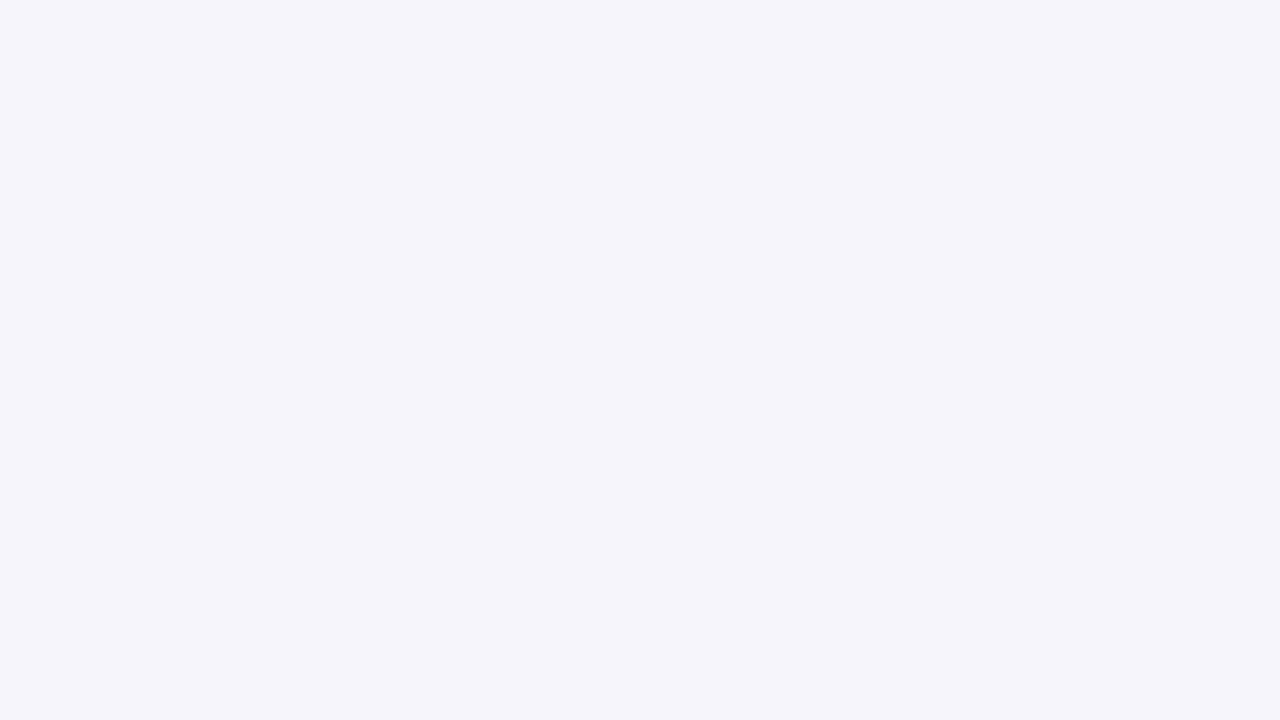

Reset Password page loaded and heading verified
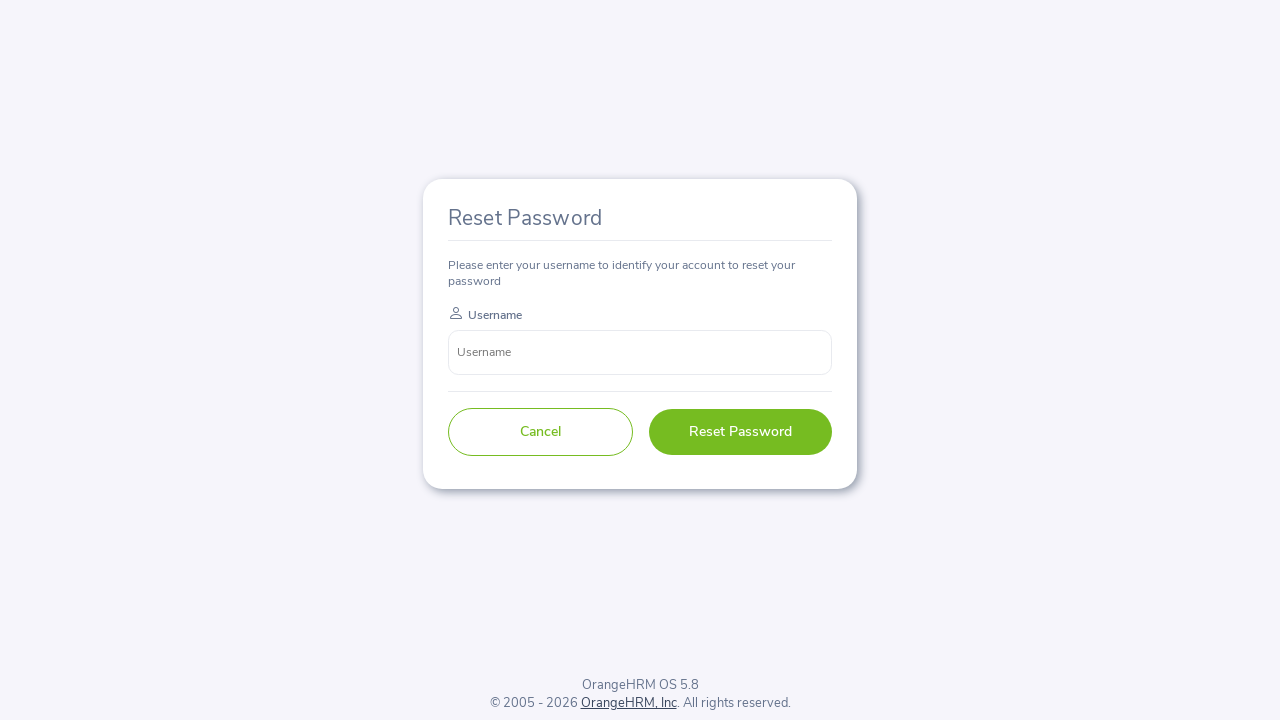

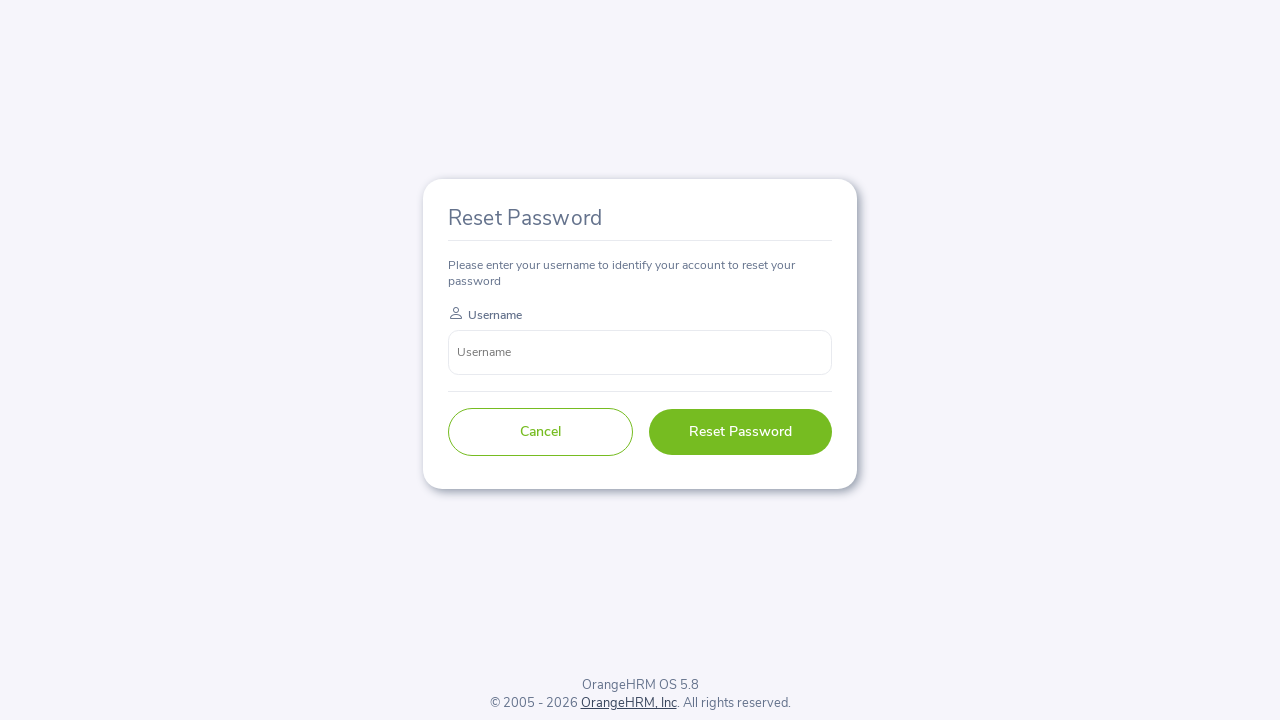